Tests setting radio button state using setChecked method

Starting URL: https://www.w3schools.com/bootstrap5/bootstrap_form_check_radio.php

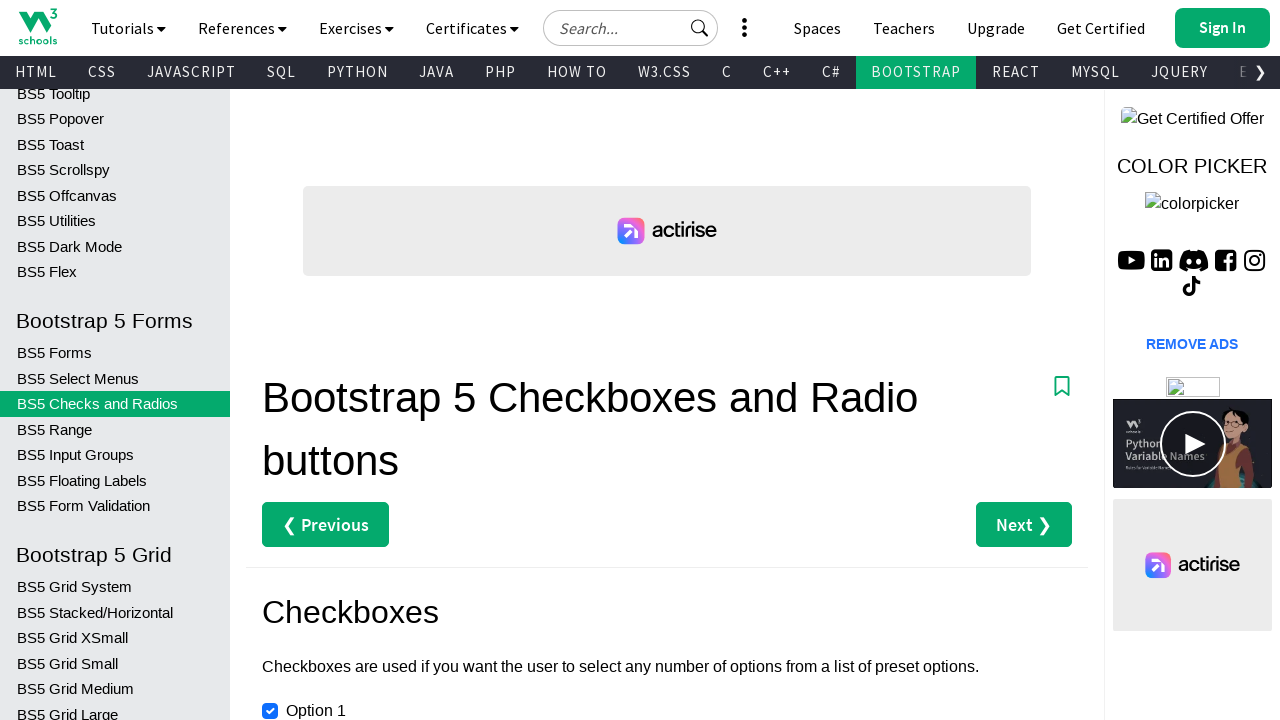

Waited for radio button elements to load on the page
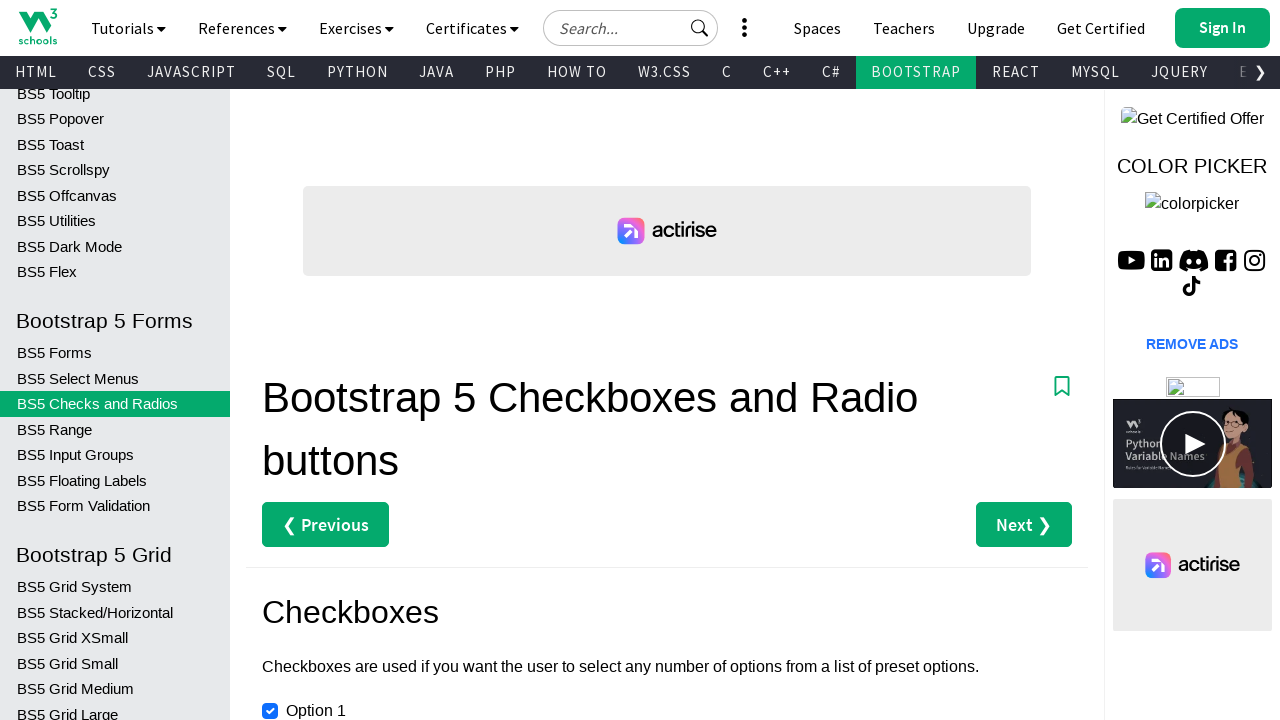

Located the first radio button (option1)
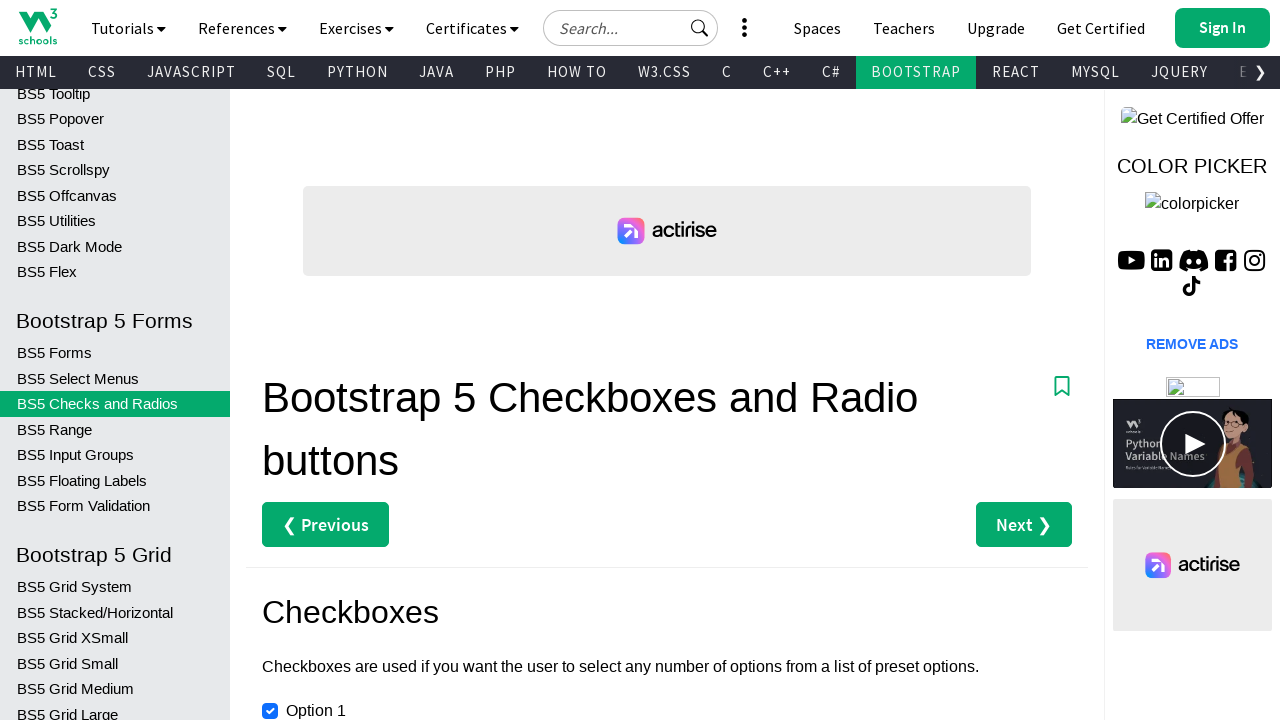

Located the second radio button (option2)
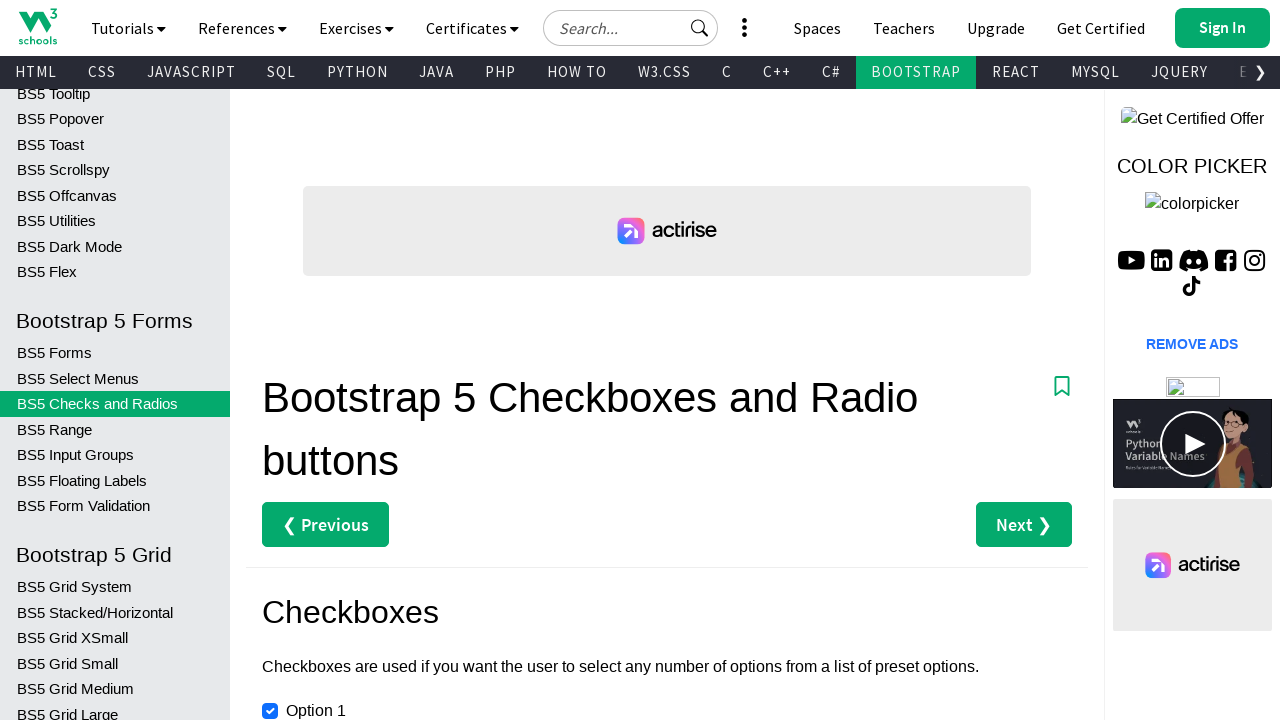

Set option2 radio button to checked state
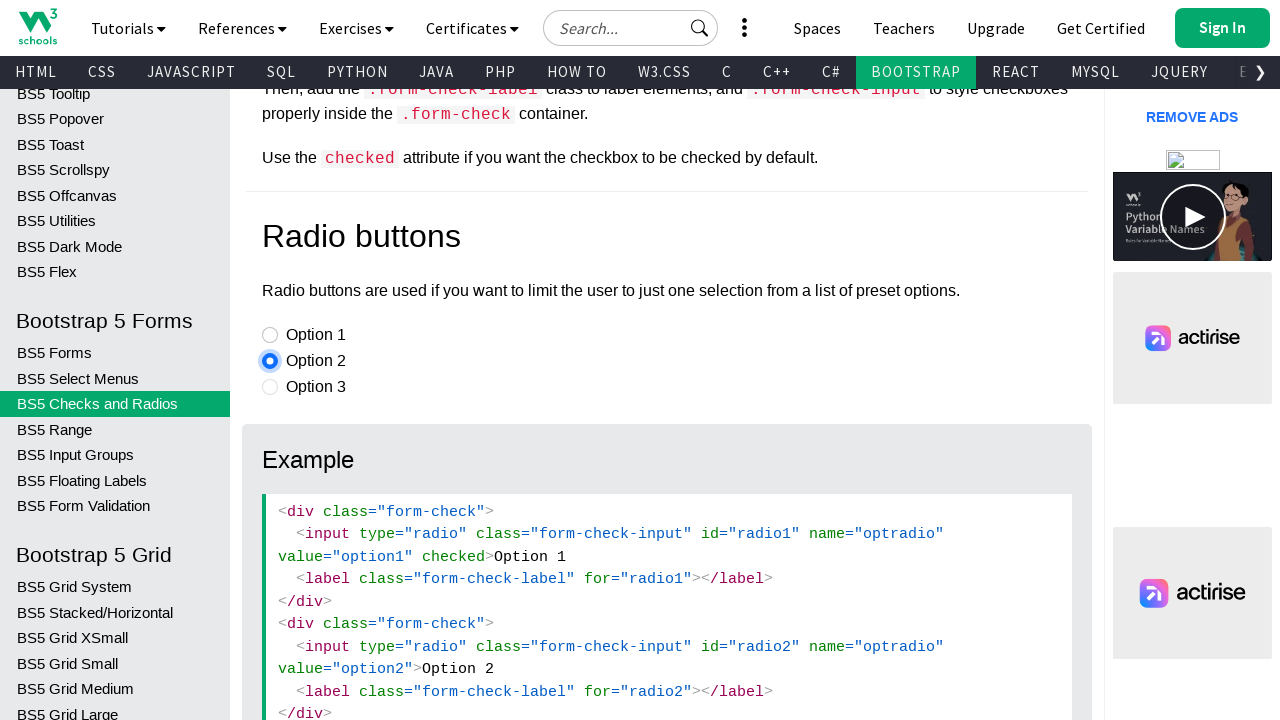

Verified checked state of option1 radio button
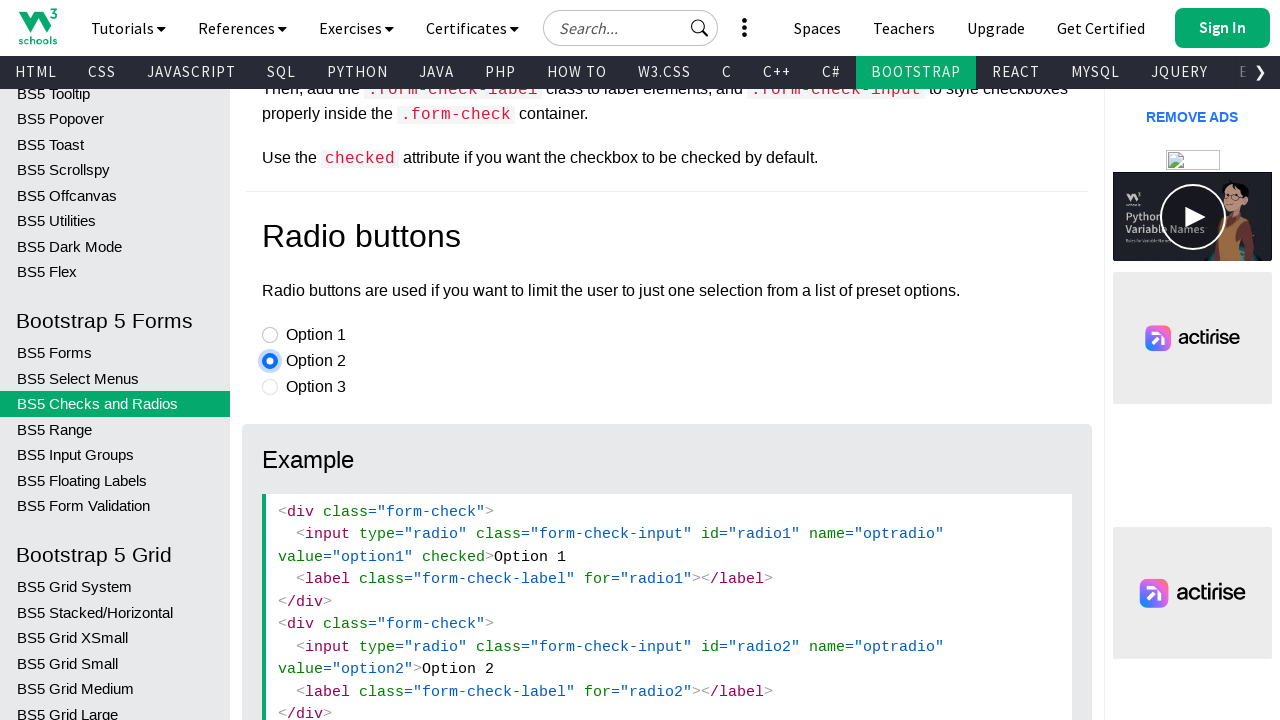

Verified checked state of option2 radio button
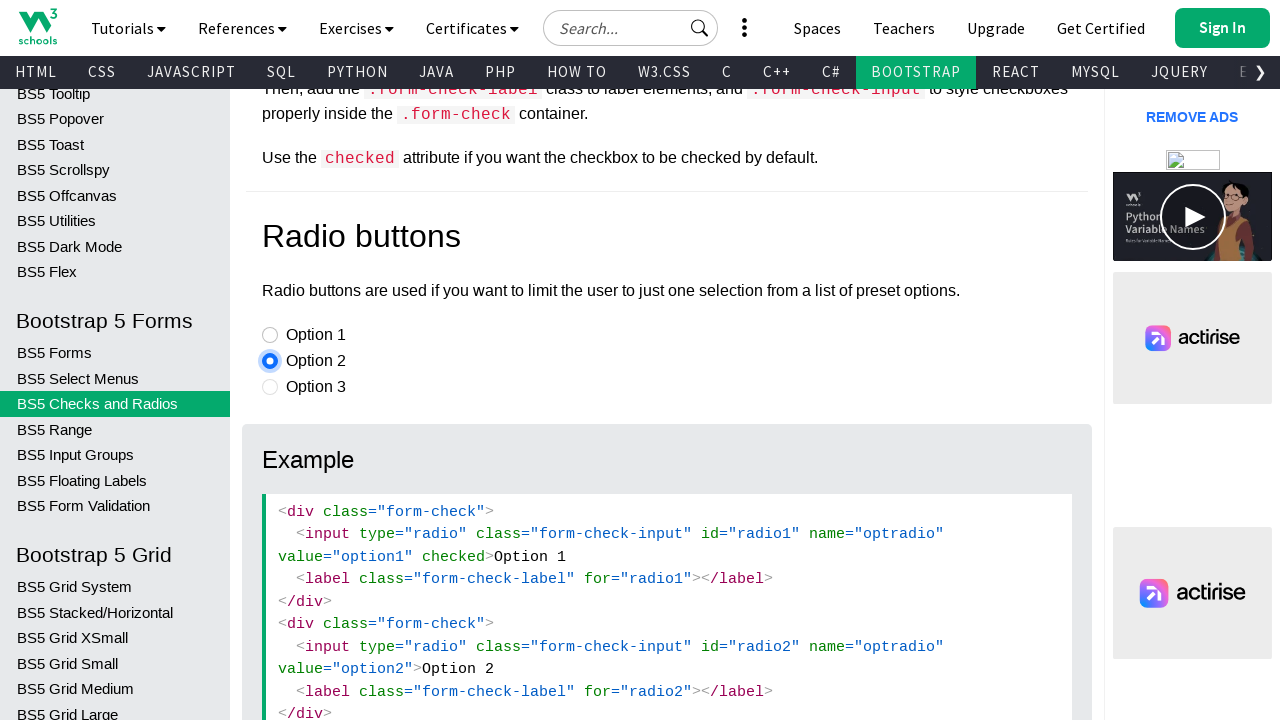

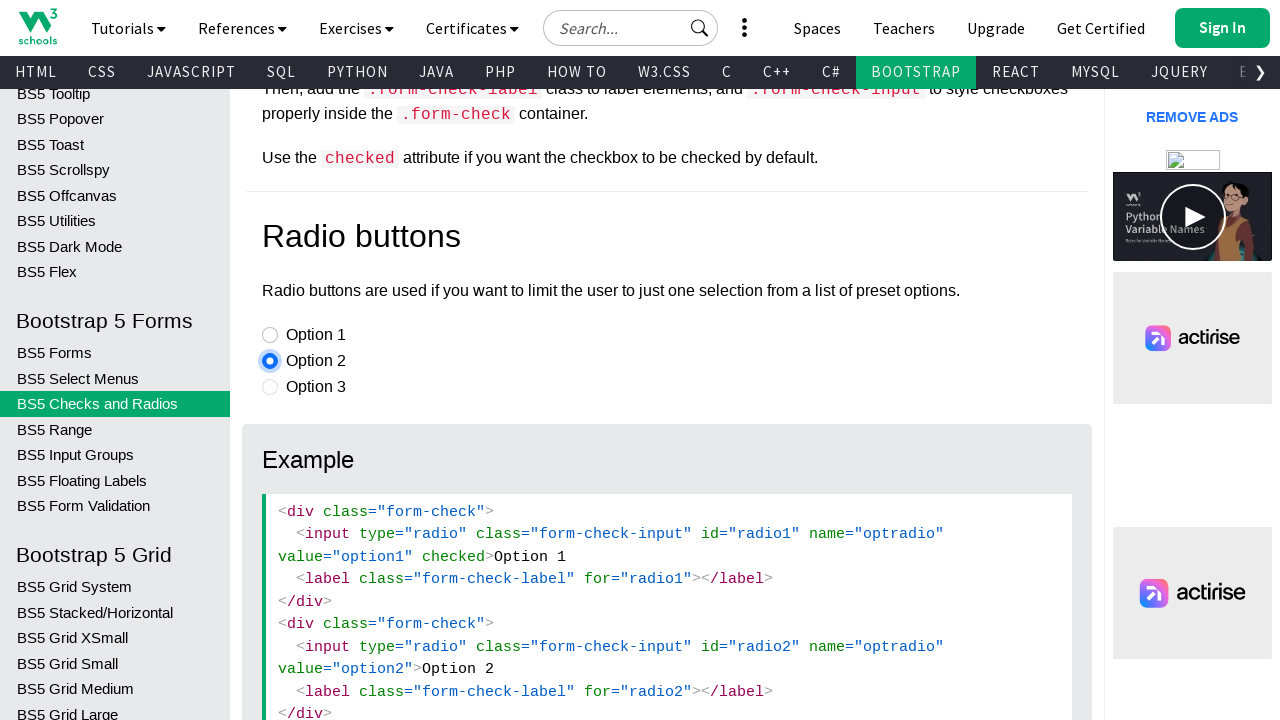